Tests that clicking Clear completed removes completed items from the list

Starting URL: https://demo.playwright.dev/todomvc

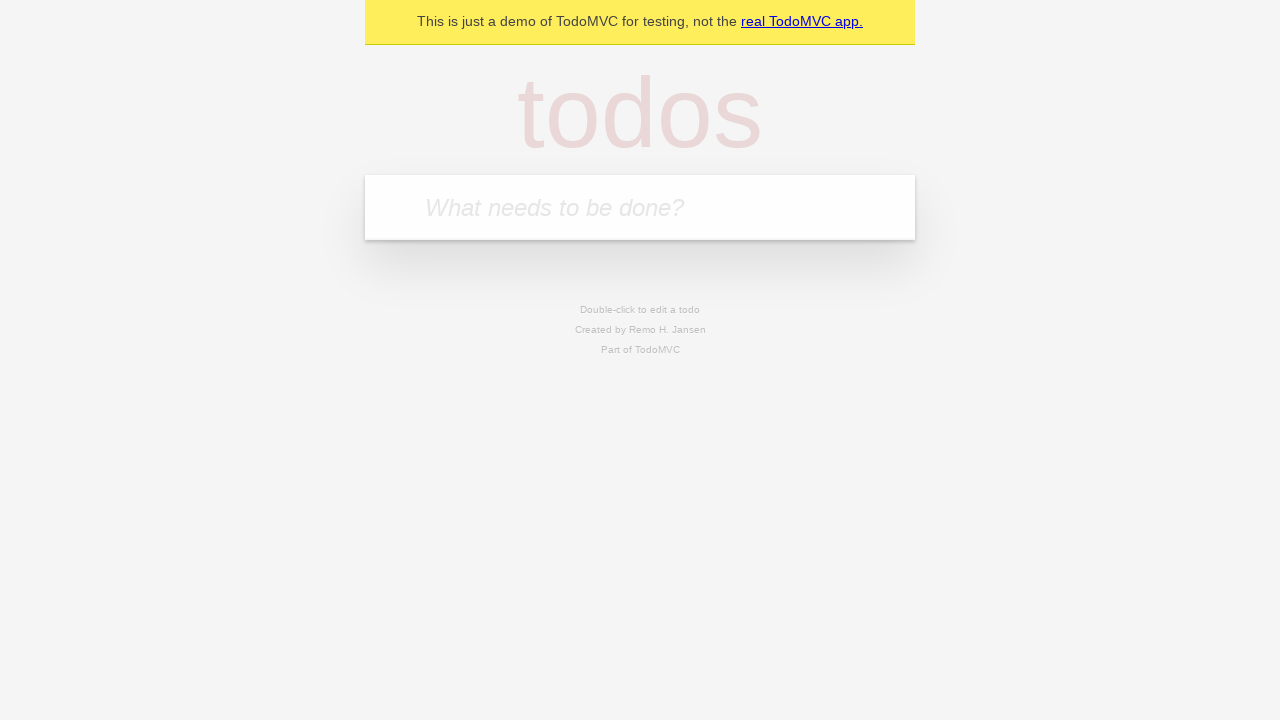

Filled todo input with 'buy some cheese' on internal:attr=[placeholder="What needs to be done?"i]
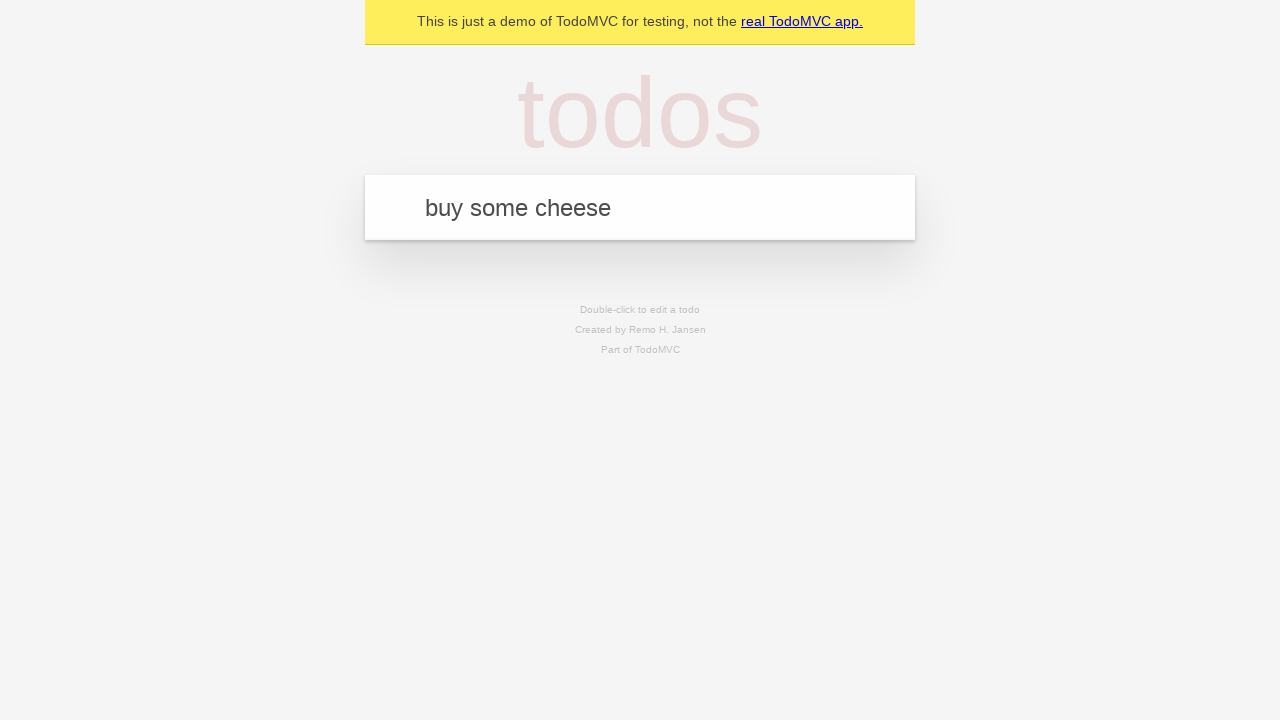

Pressed Enter to add first todo on internal:attr=[placeholder="What needs to be done?"i]
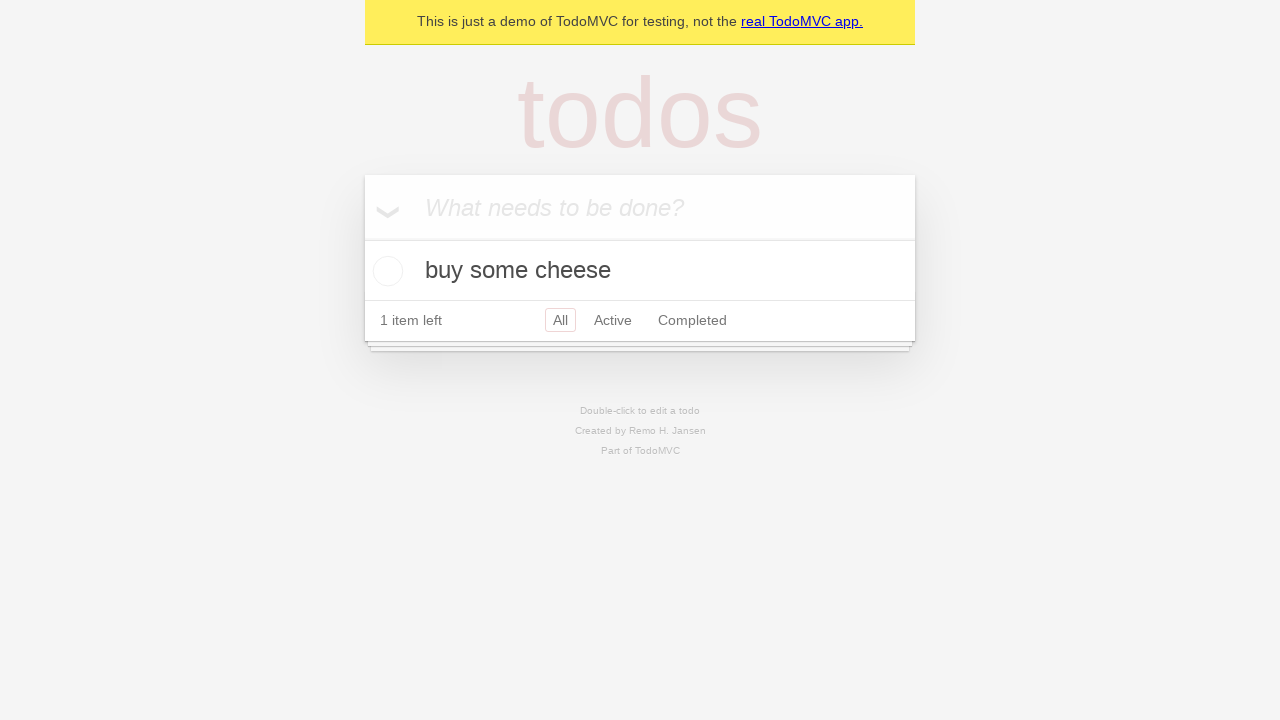

Filled todo input with 'feed the cat' on internal:attr=[placeholder="What needs to be done?"i]
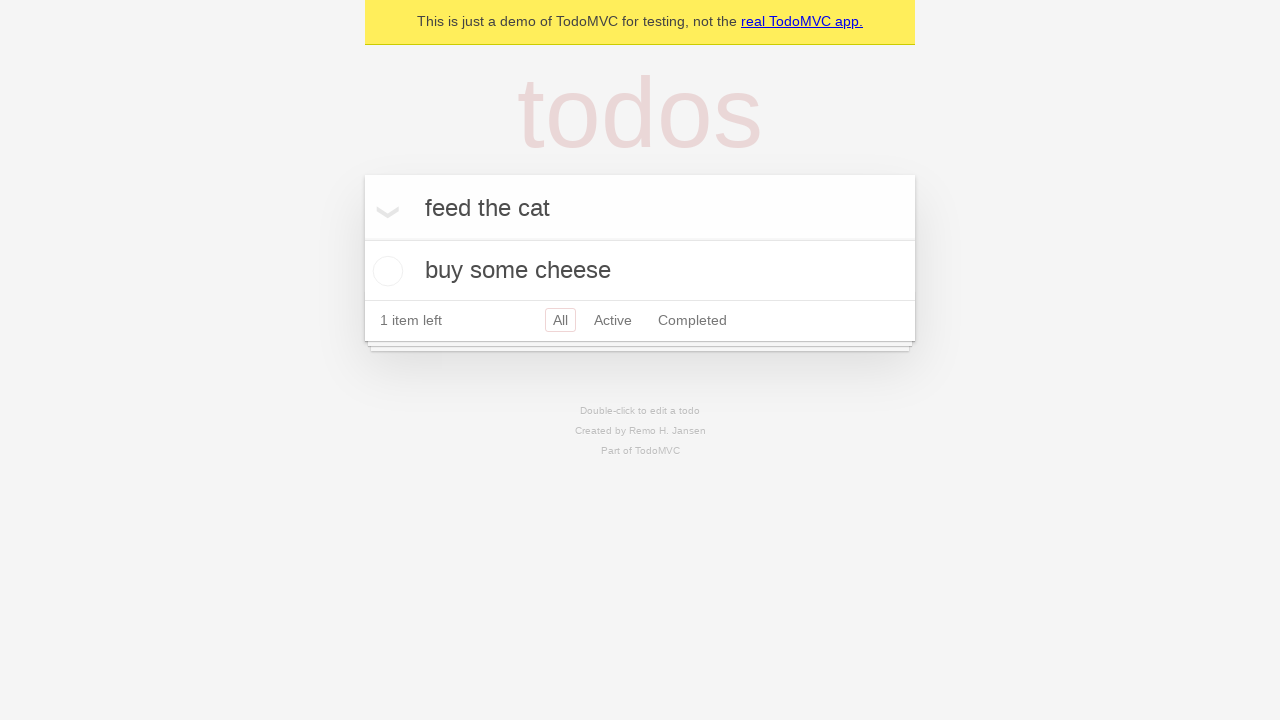

Pressed Enter to add second todo on internal:attr=[placeholder="What needs to be done?"i]
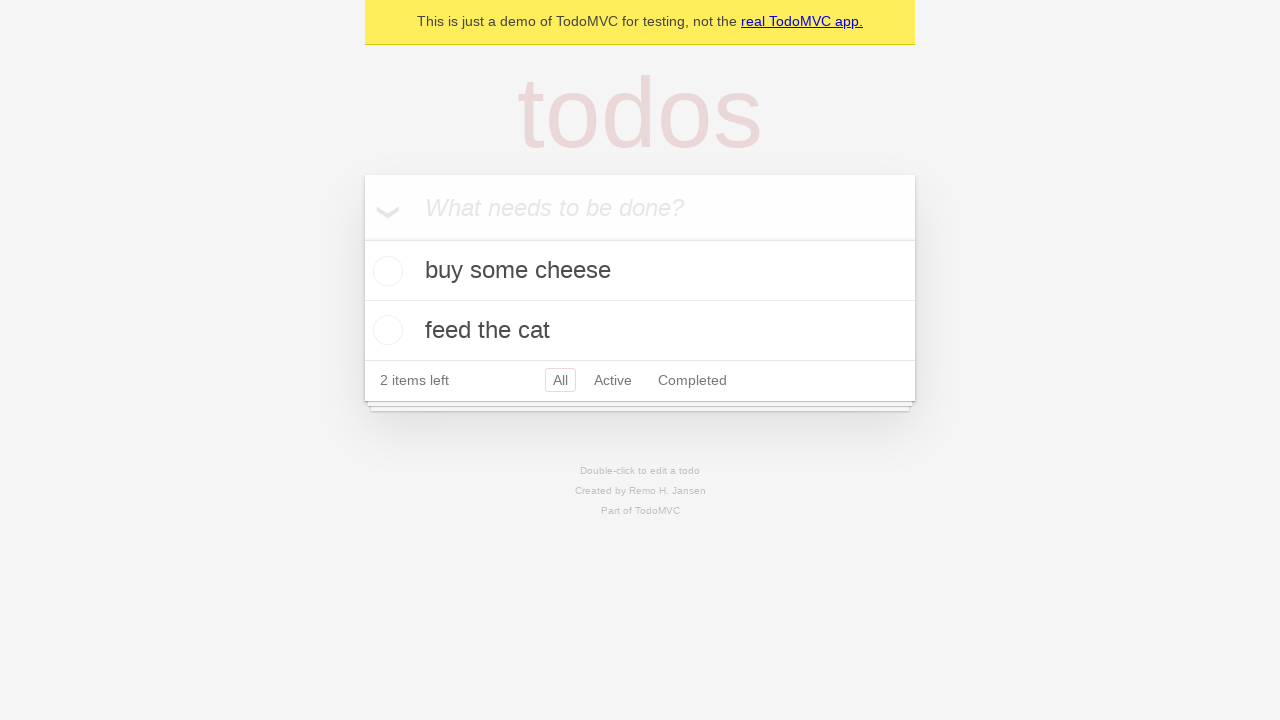

Filled todo input with 'book a doctors appointment' on internal:attr=[placeholder="What needs to be done?"i]
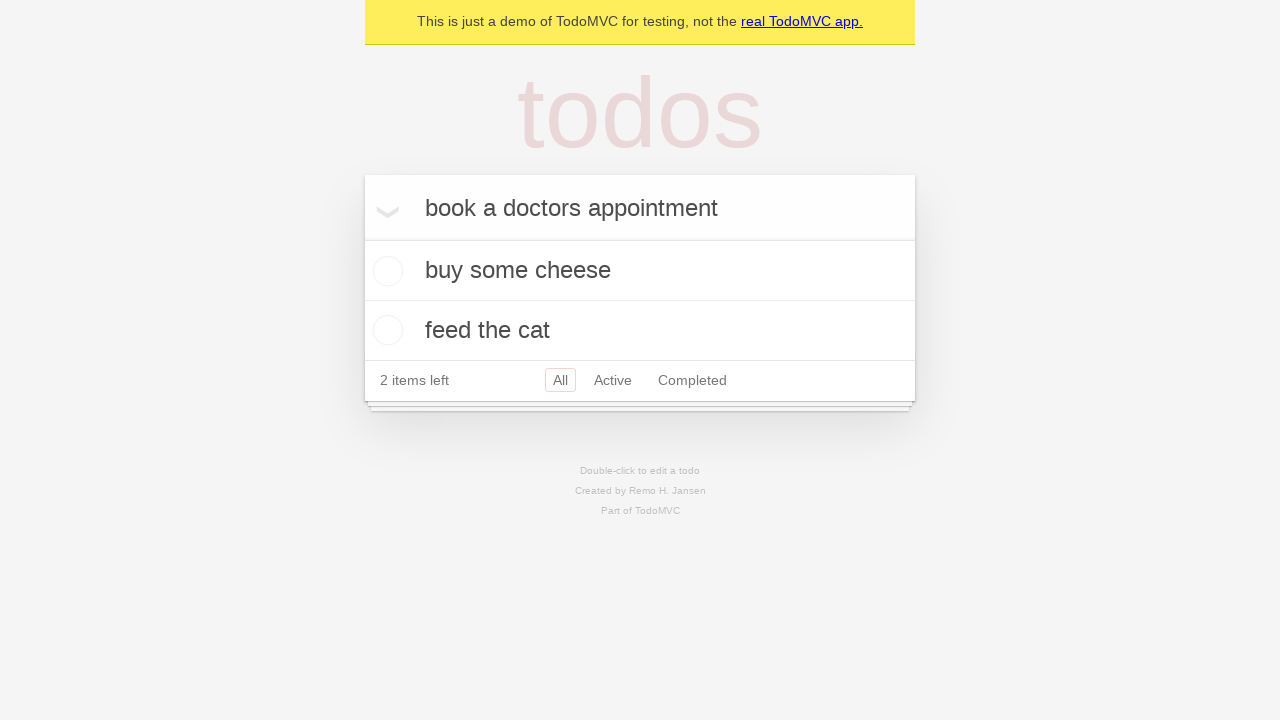

Pressed Enter to add third todo on internal:attr=[placeholder="What needs to be done?"i]
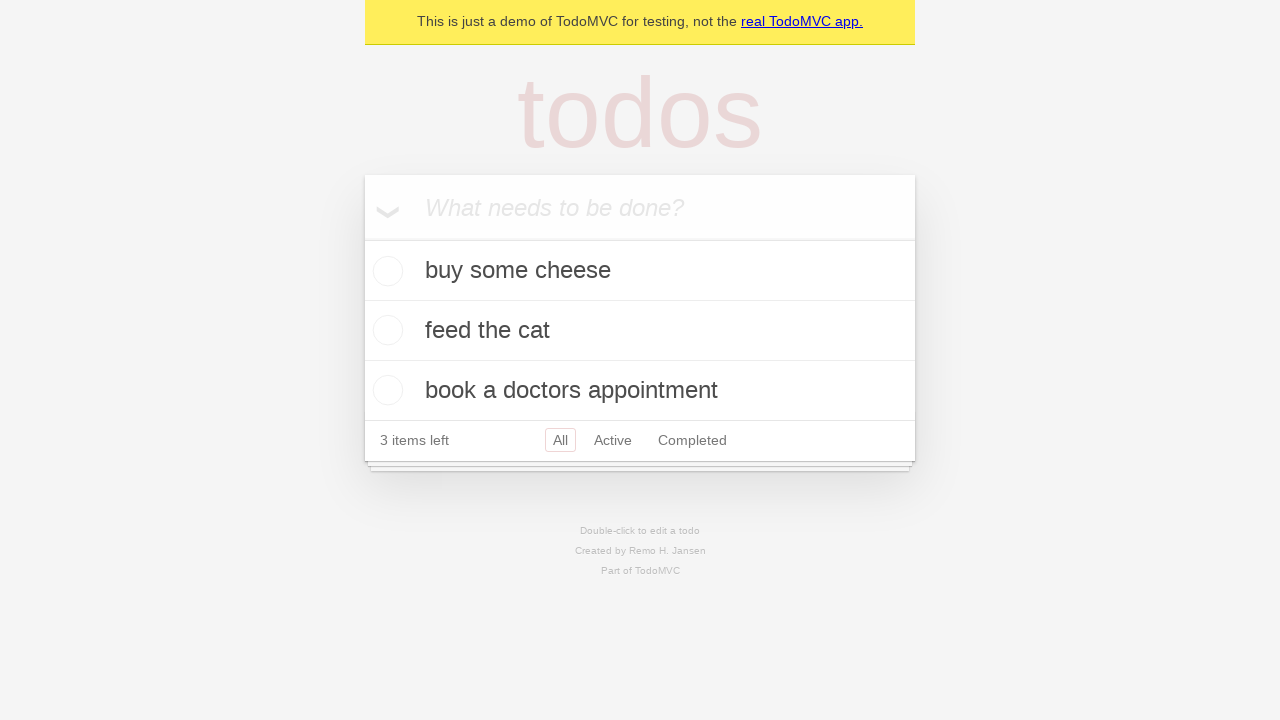

Checked the second todo item at (385, 330) on internal:testid=[data-testid="todo-item"s] >> nth=1 >> internal:role=checkbox
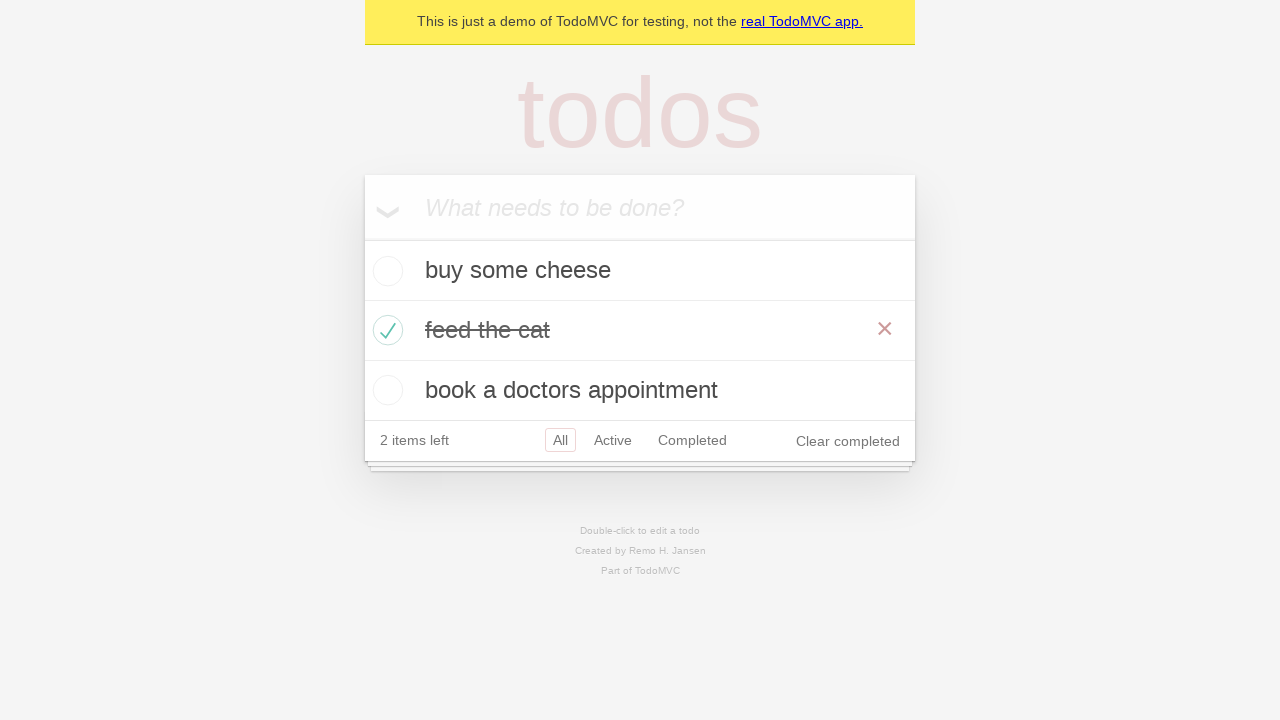

Clicked 'Clear completed' button to remove completed items at (848, 441) on internal:role=button[name="Clear completed"i]
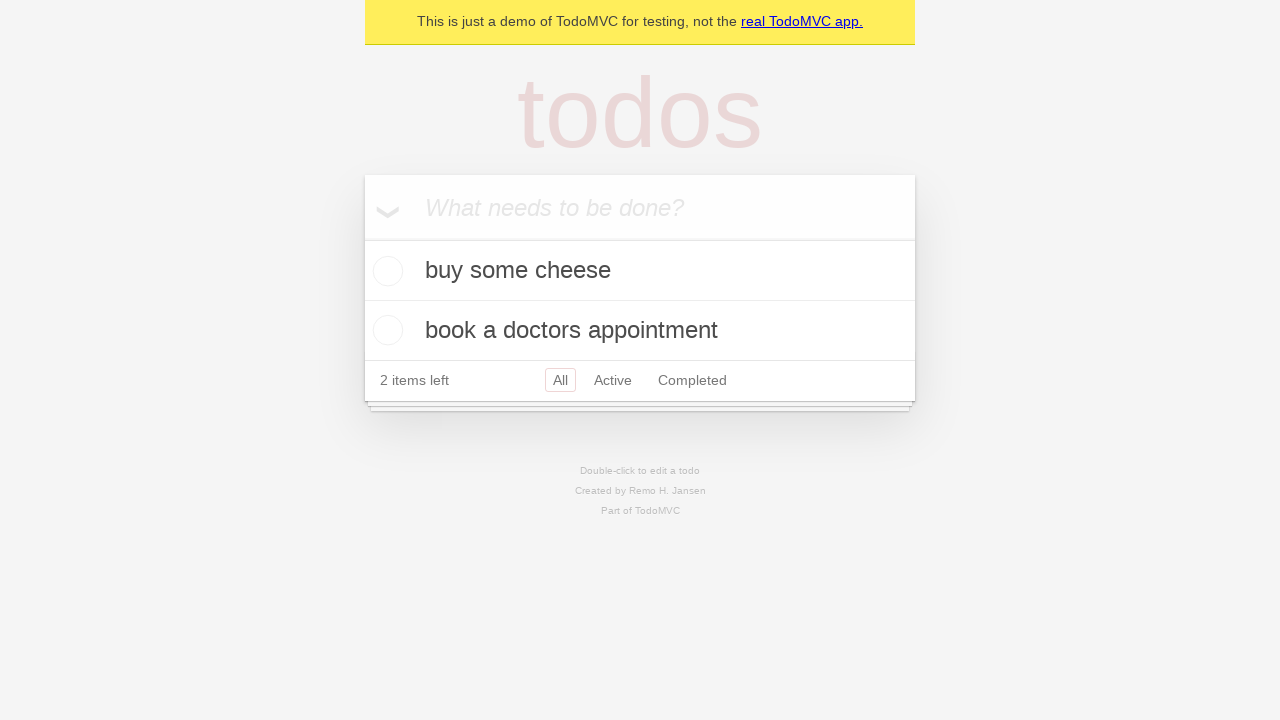

Verified that completed item was removed, leaving 2 items in the list
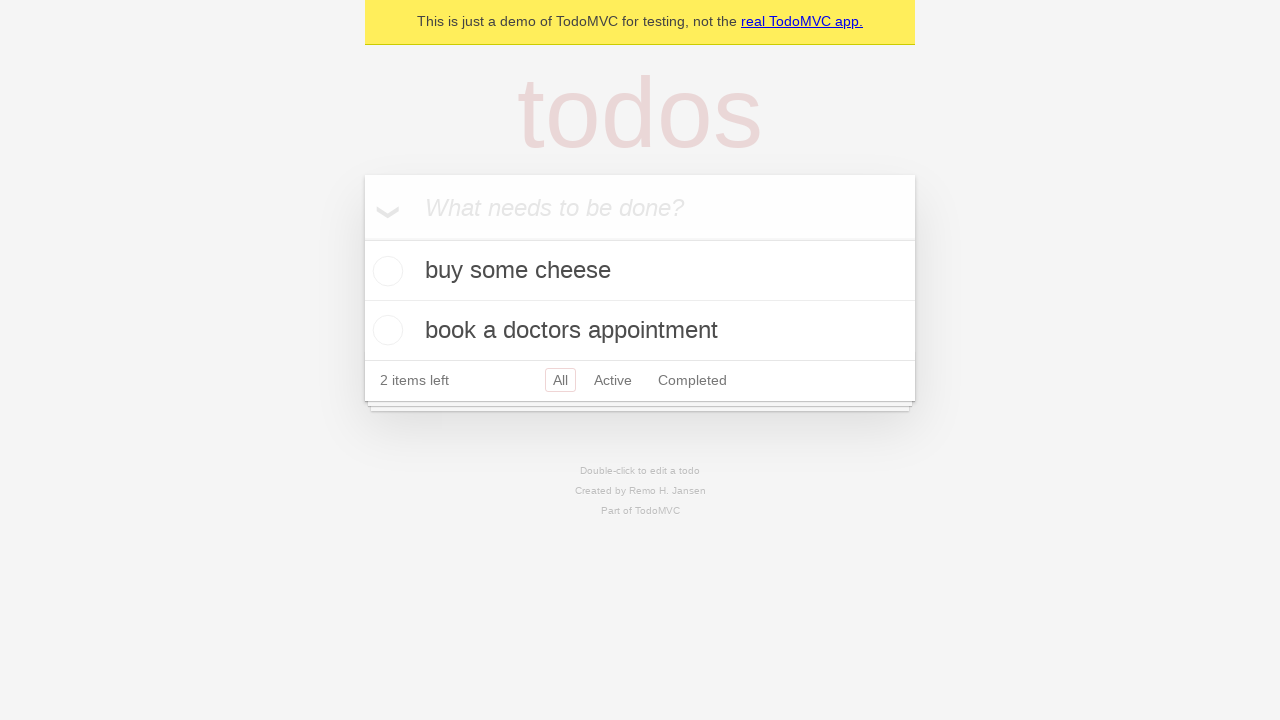

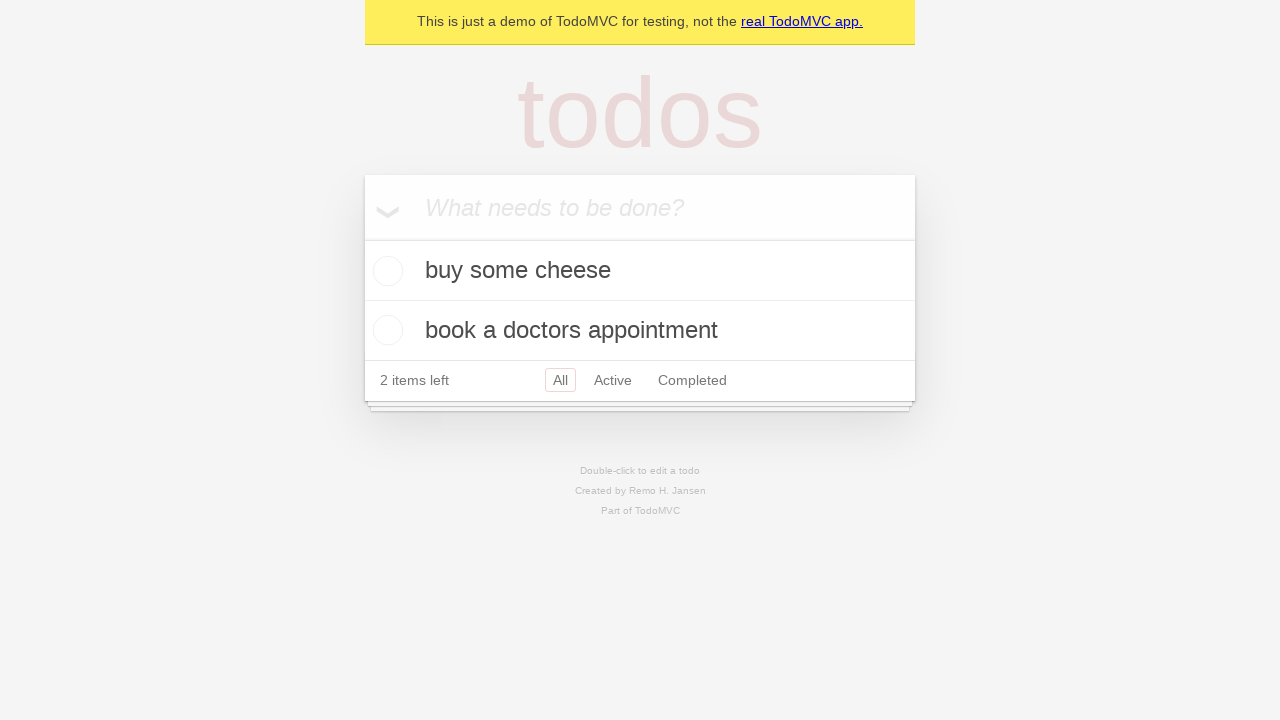